Tests table sorting functionality by clicking the Due column header twice to sort in descending order

Starting URL: http://the-internet.herokuapp.com/tables

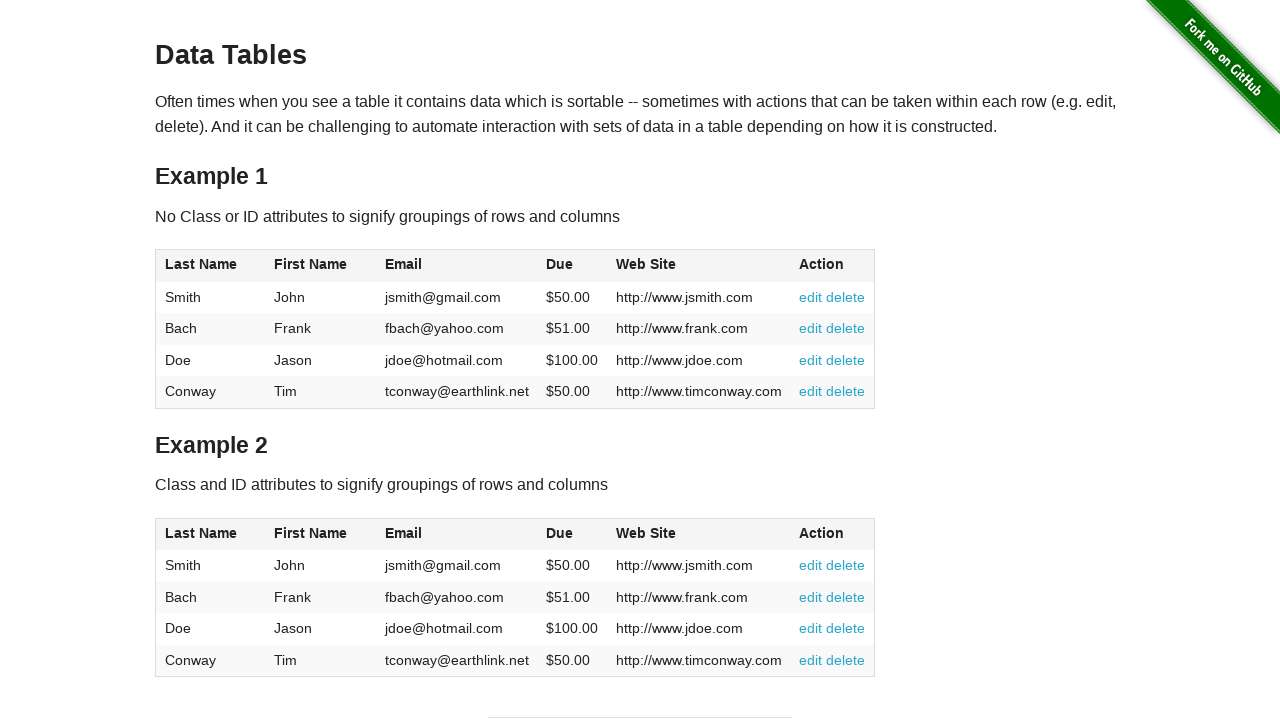

Clicked Due column header first time to sort ascending at (572, 266) on #table1 thead tr th:nth-of-type(4)
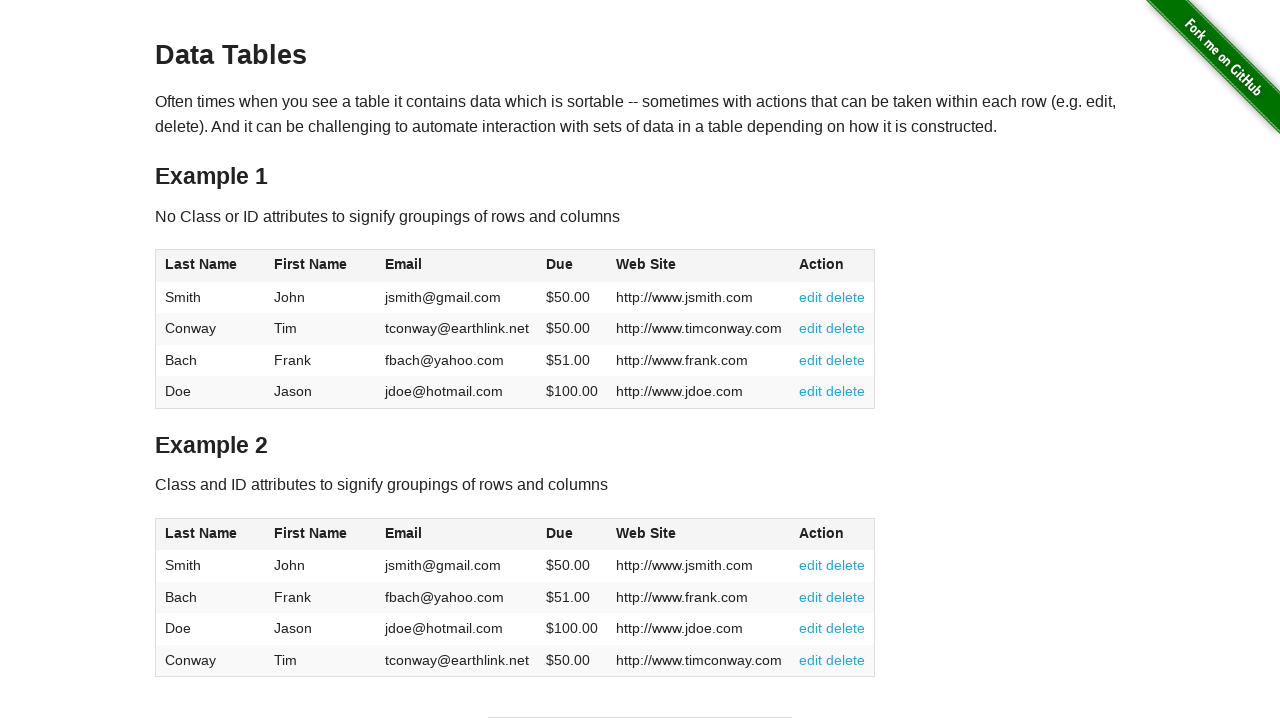

Clicked Due column header second time to sort descending at (572, 266) on #table1 thead tr th:nth-of-type(4)
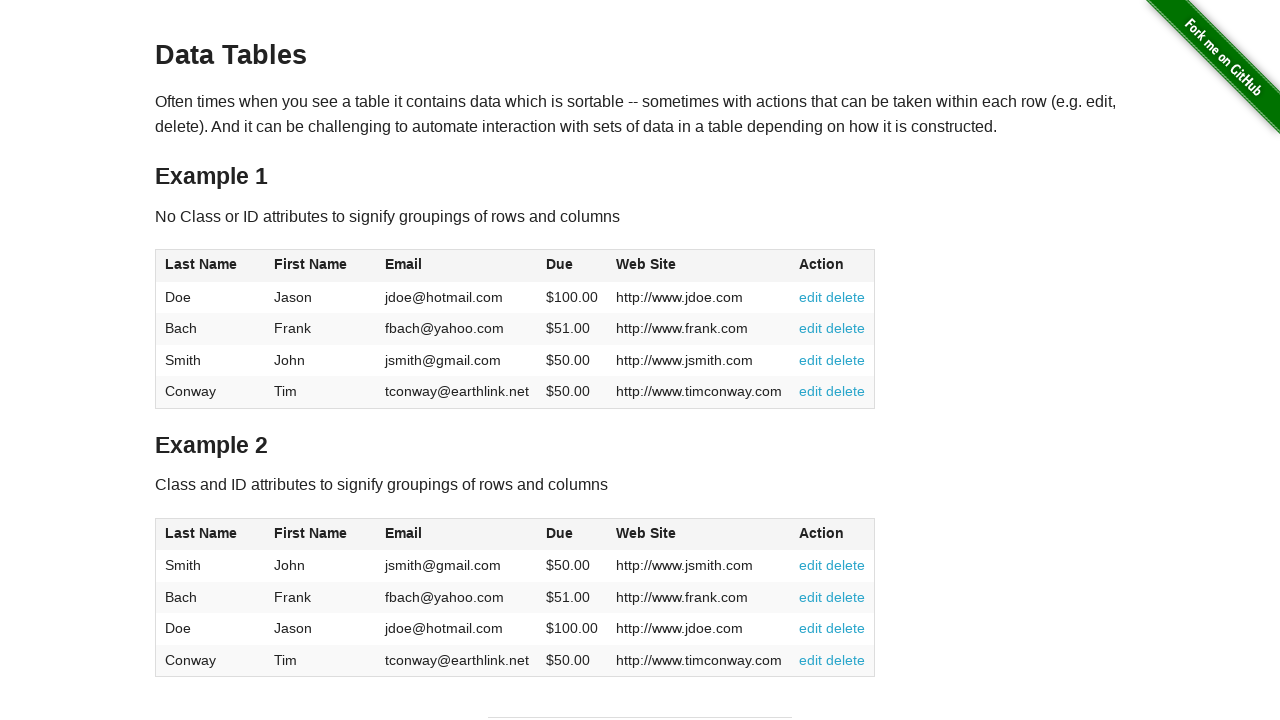

Table updated after sorting in descending order
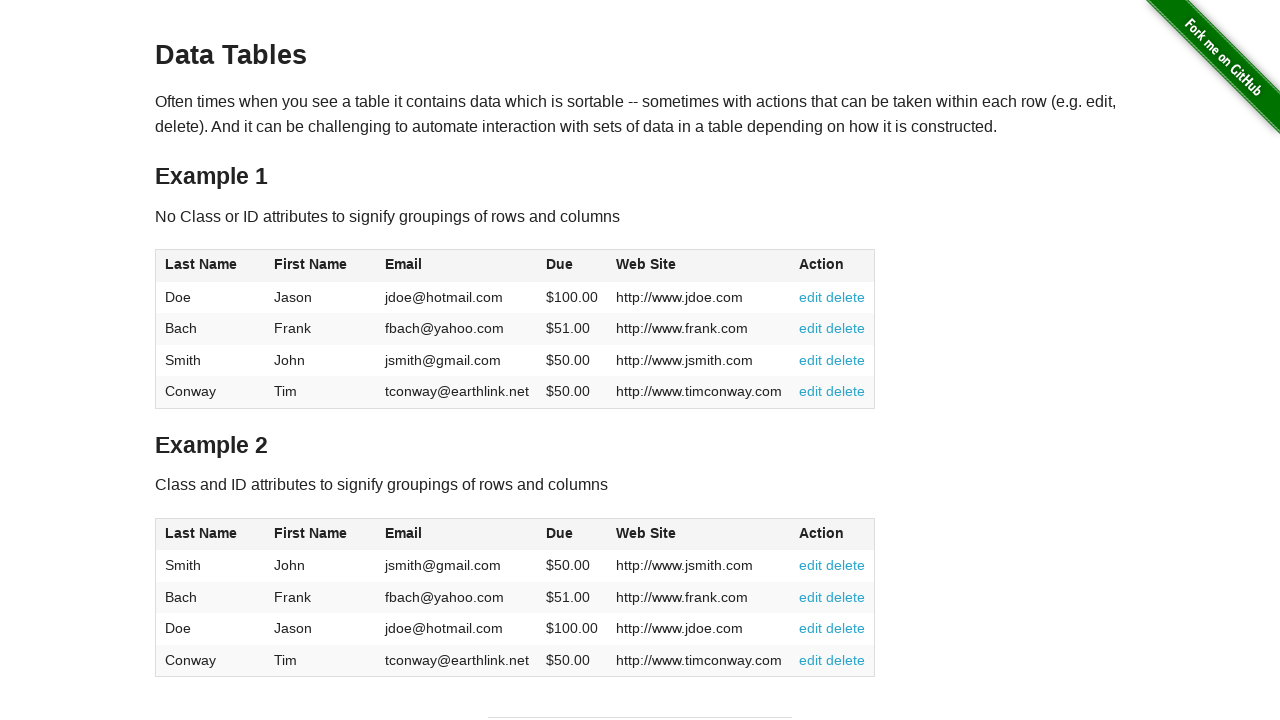

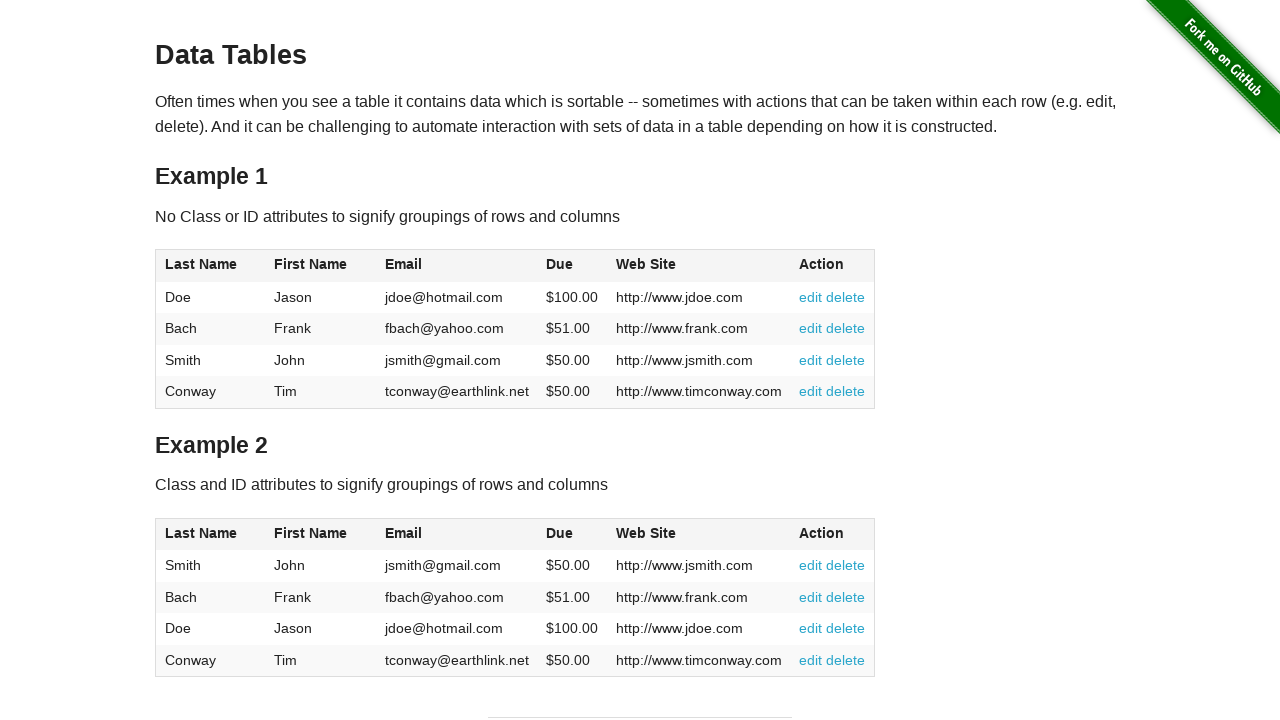